Tests that a saved change to an employee's name persists after switching between employees.

Starting URL: https://devmountain-qa.github.io/employee-manager/1.2_Version/index.html

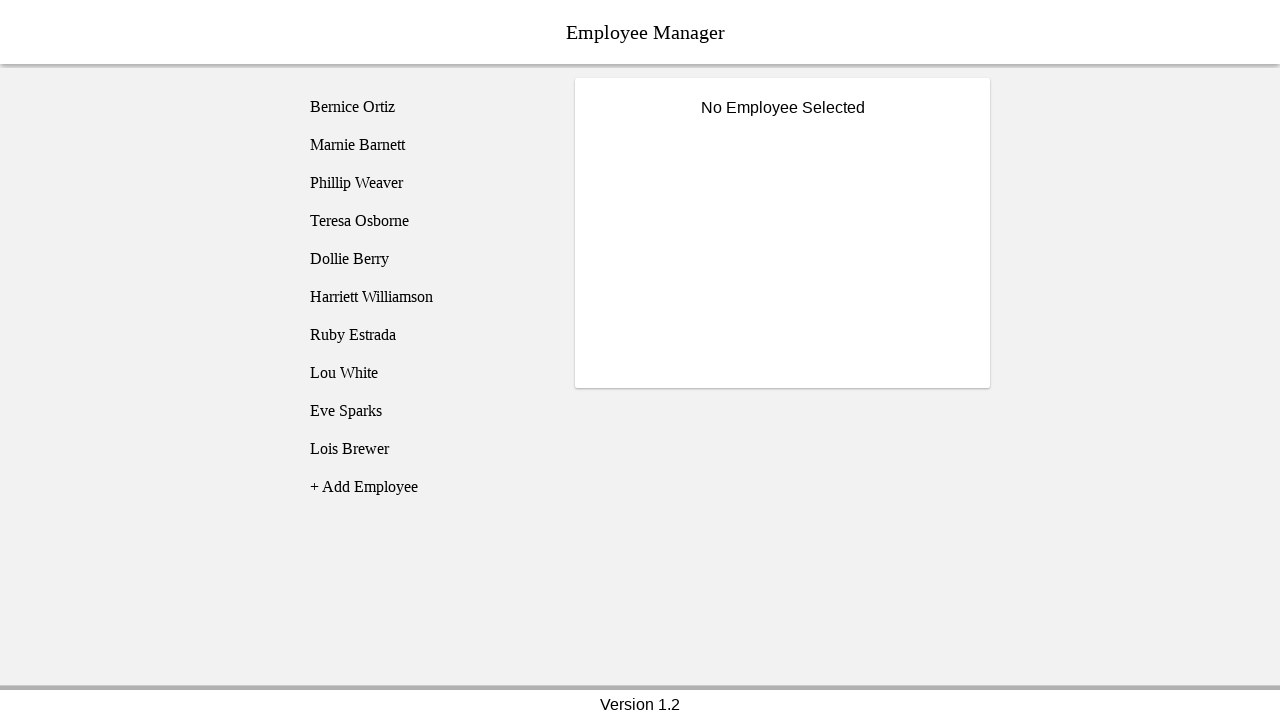

Clicked on Bernice Ortiz employee at (425, 107) on [name='employee1']
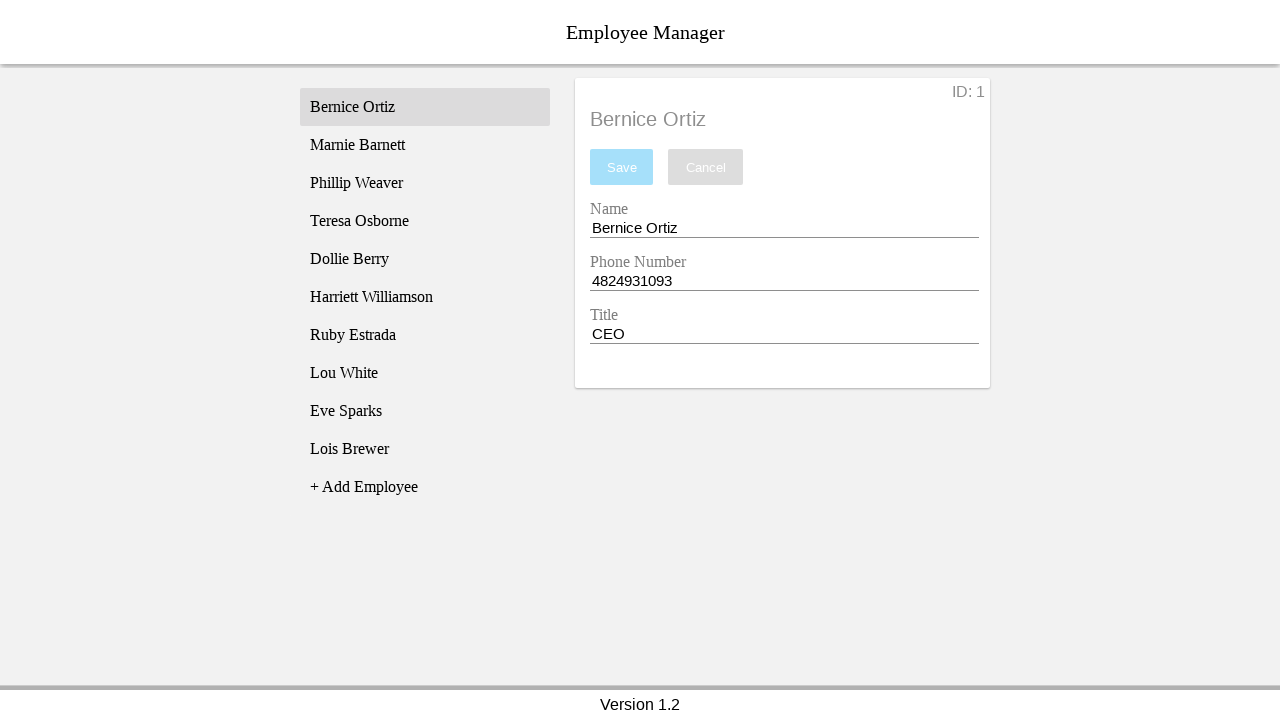

Name input field became visible
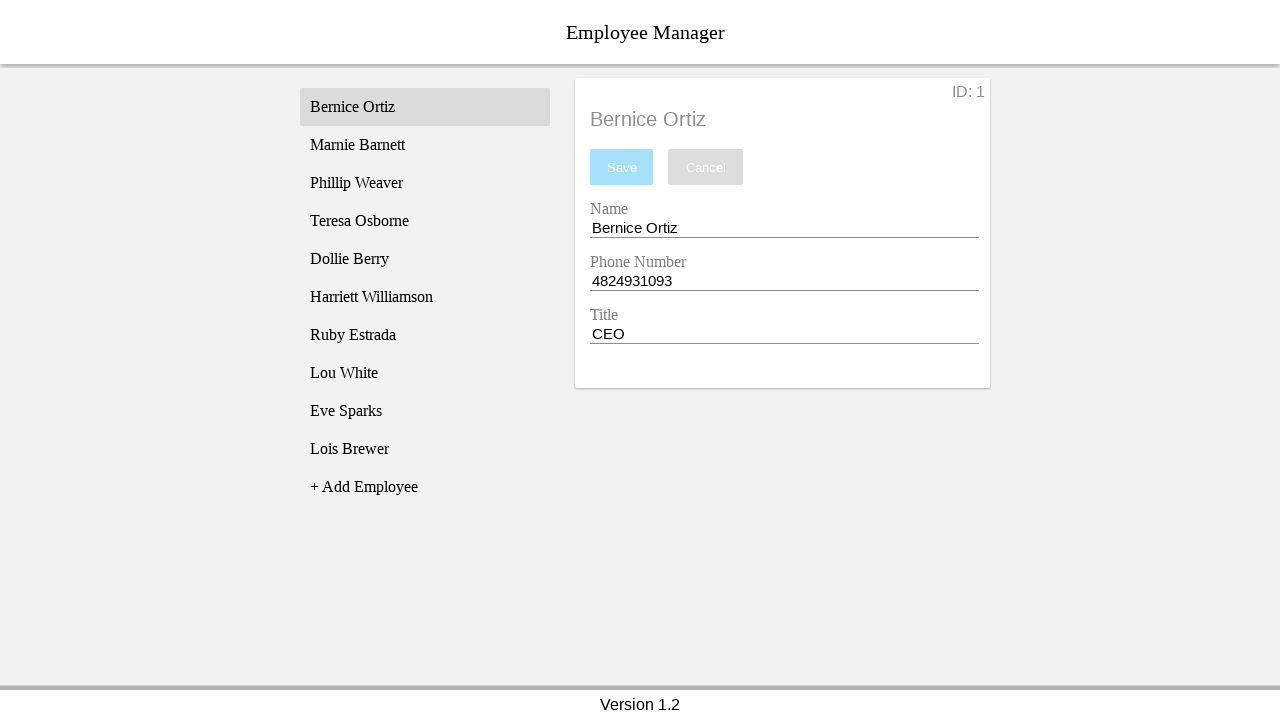

Filled name input with 'Test Name' on [name='nameEntry']
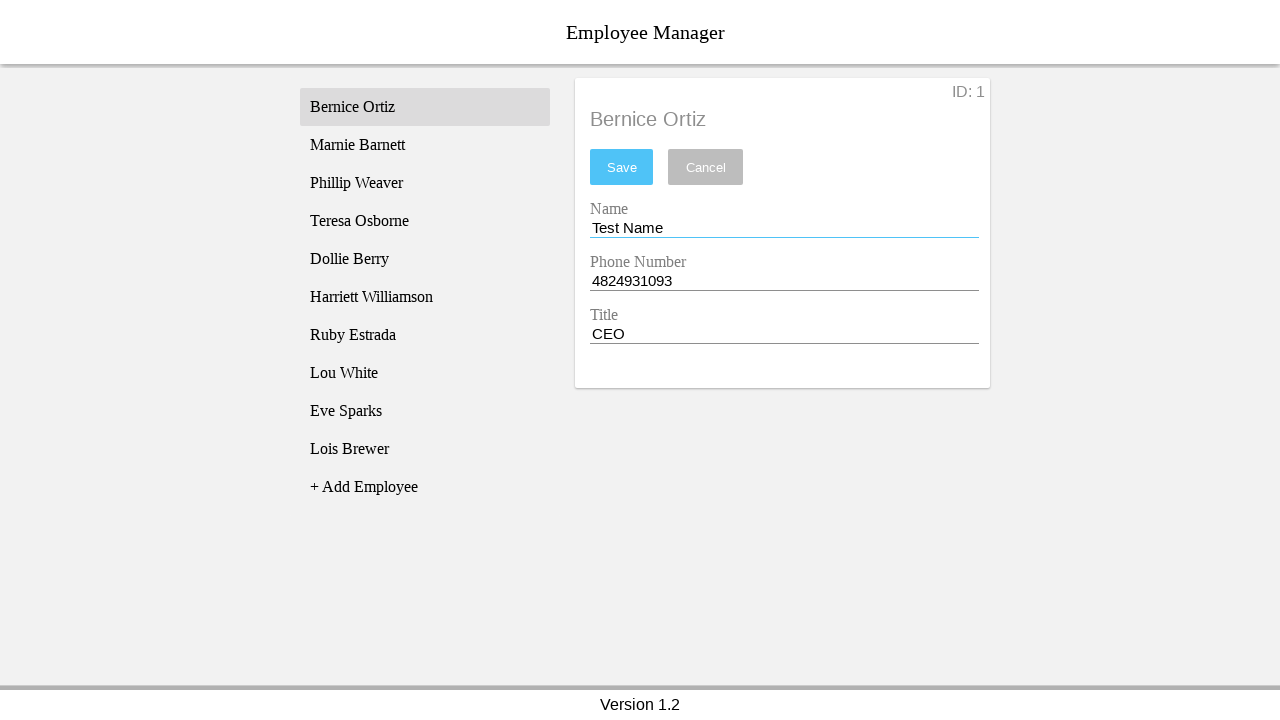

Clicked save button to save the name change at (622, 167) on #saveBtn
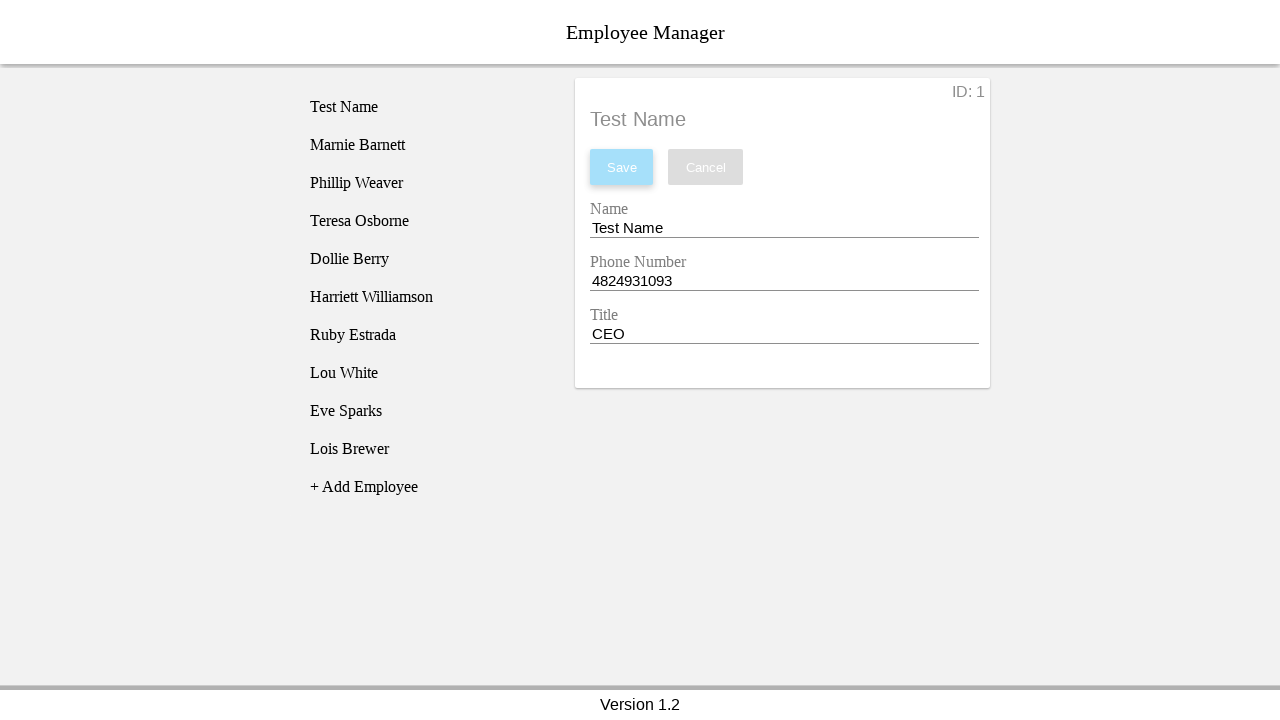

Clicked on Phillip Weaver to switch employees at (425, 183) on [name='employee3']
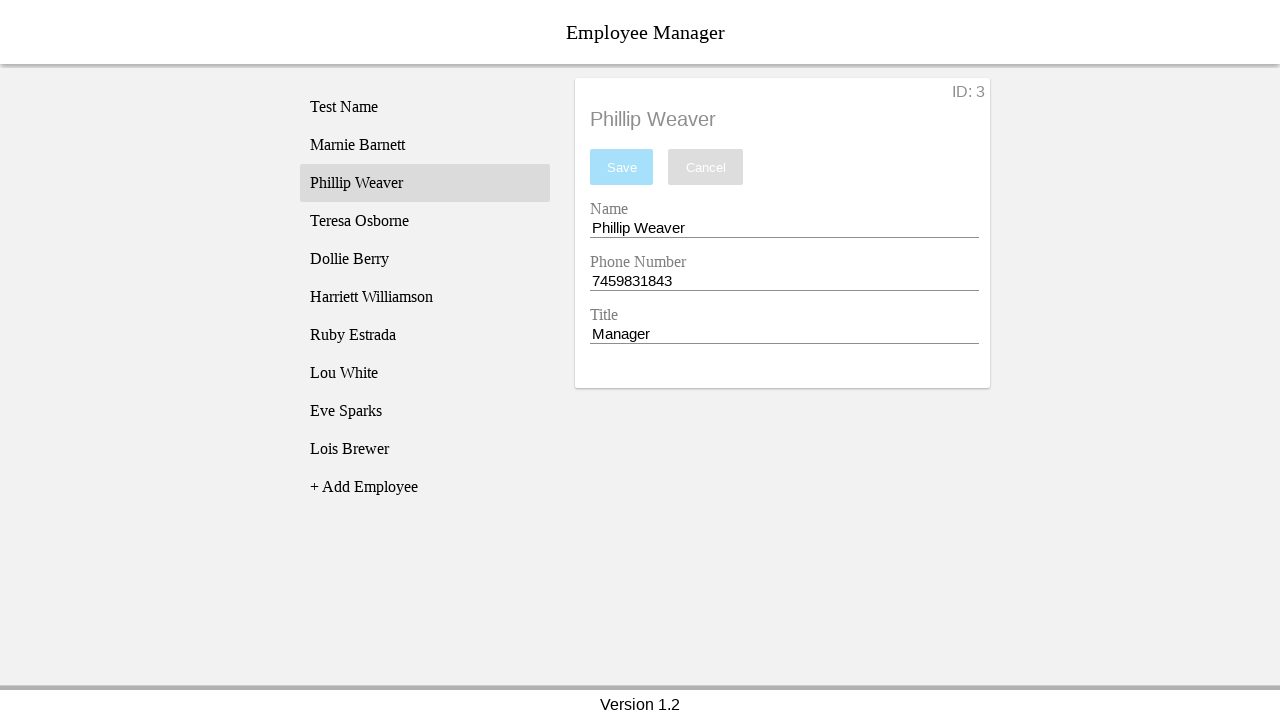

Phillip Weaver's employee details loaded
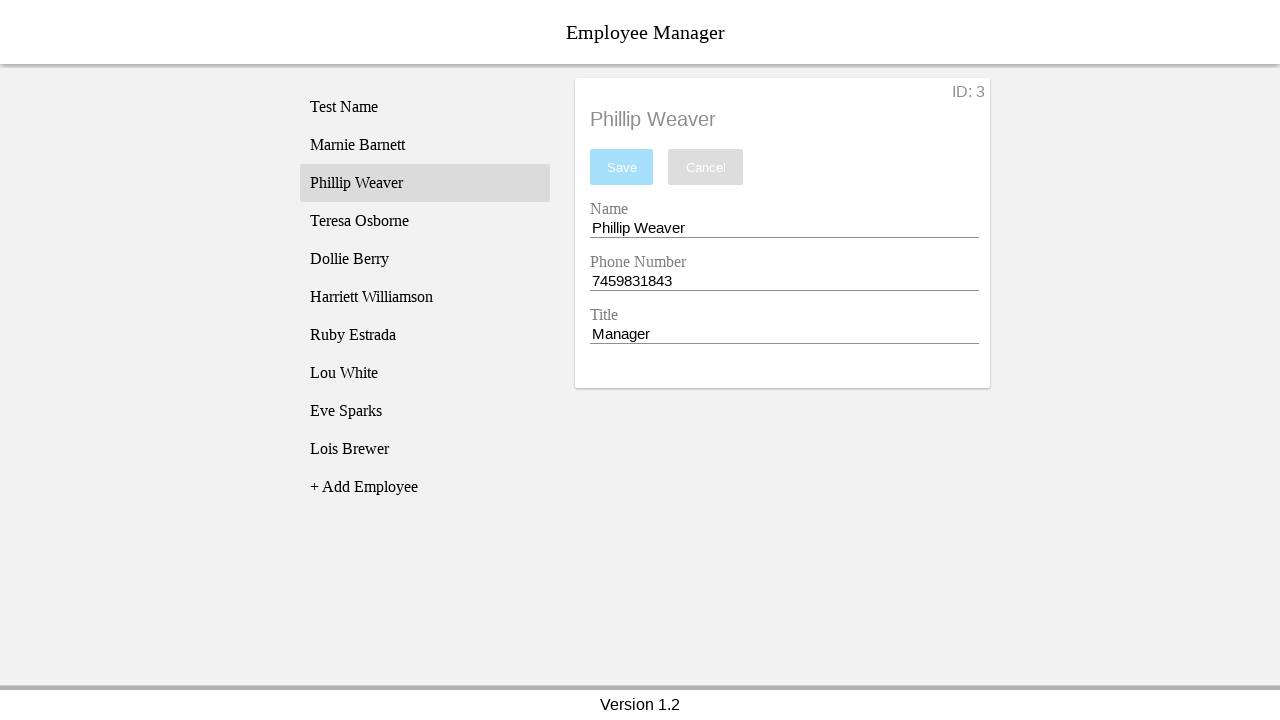

Clicked back on Bernice Ortiz employee record at (425, 107) on [name='employee1']
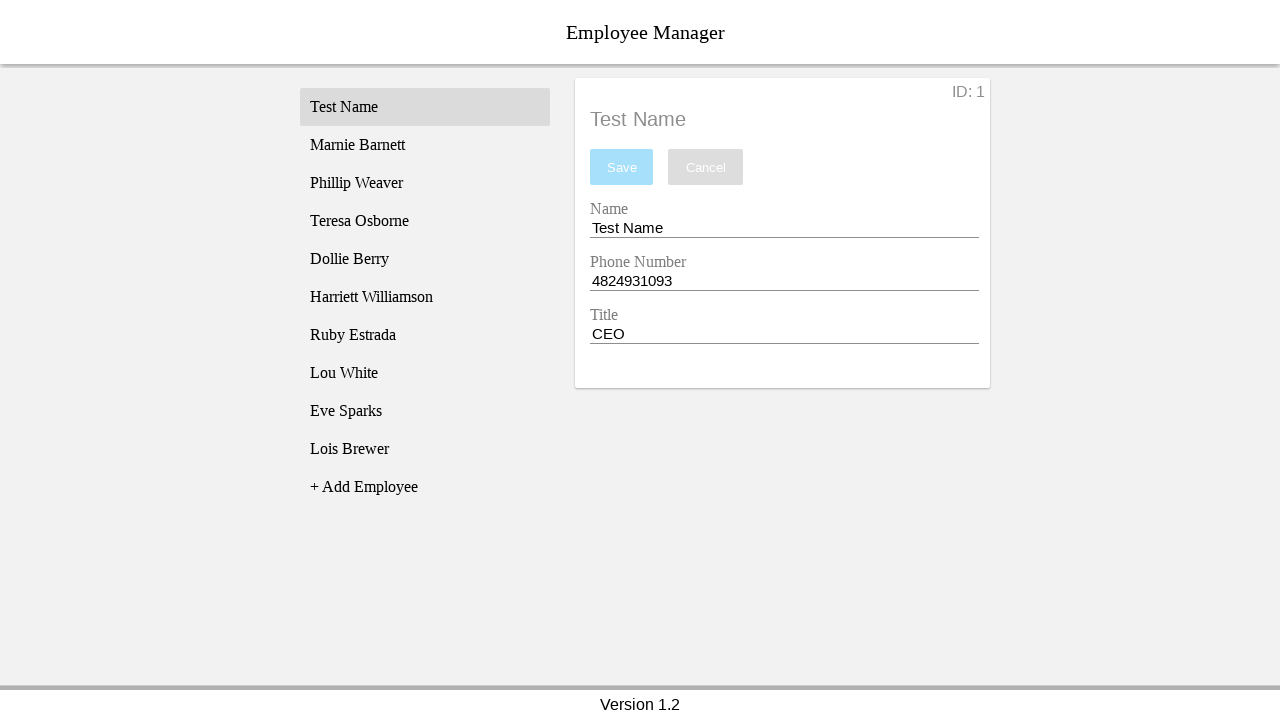

Bernice Ortiz's employee details loaded and name input is visible
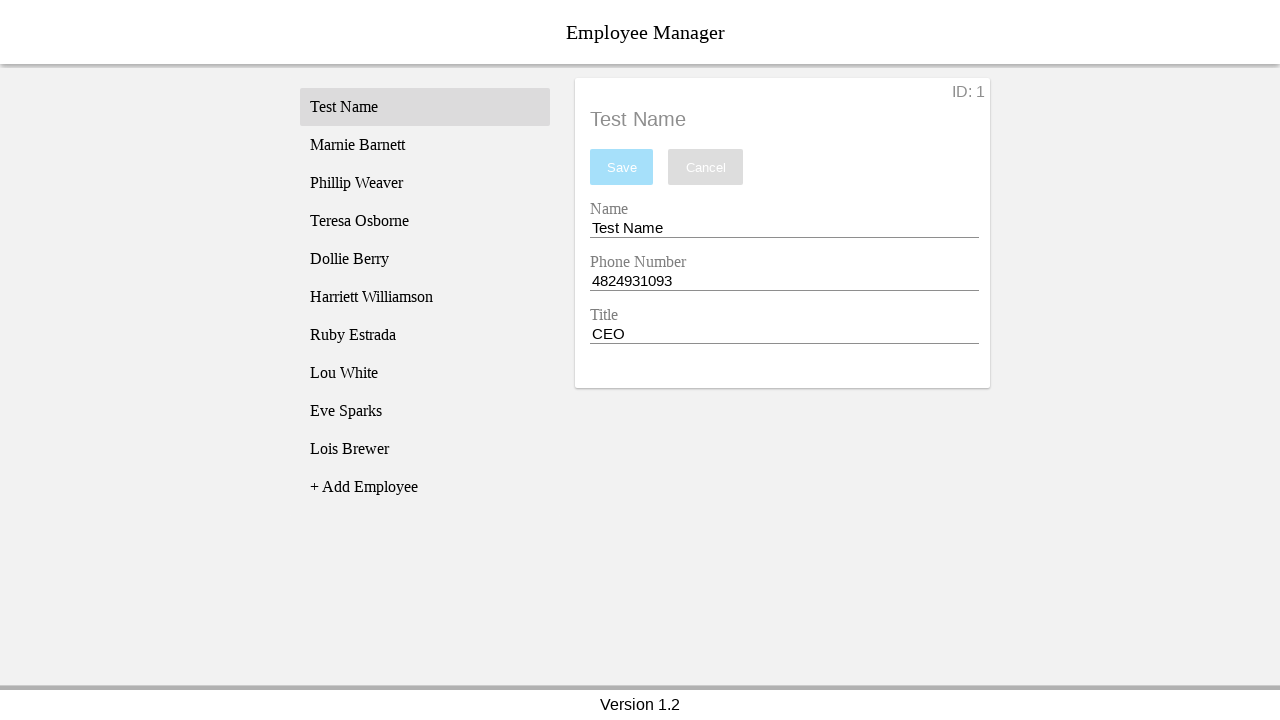

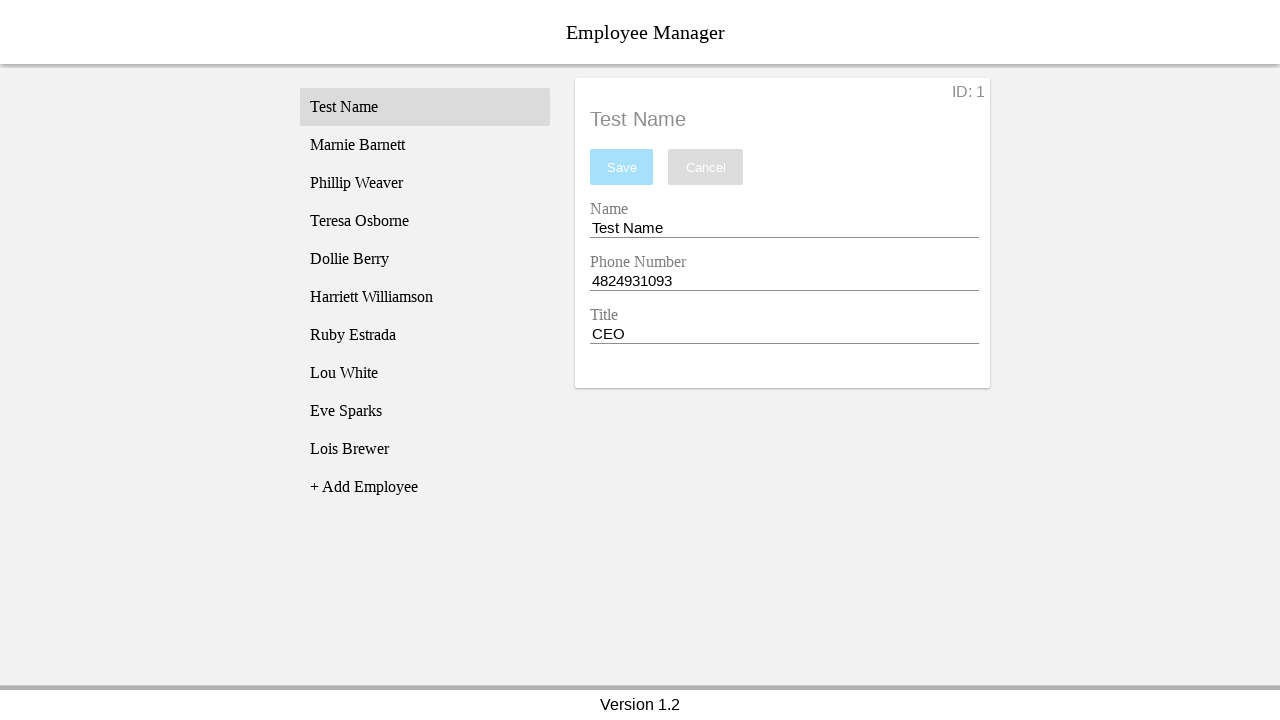